Navigates to Bootstrap documentation page and scrolls down the page using JavaScript

Starting URL: https://v4-alpha.getbootstrap.com/components/dropdowns/

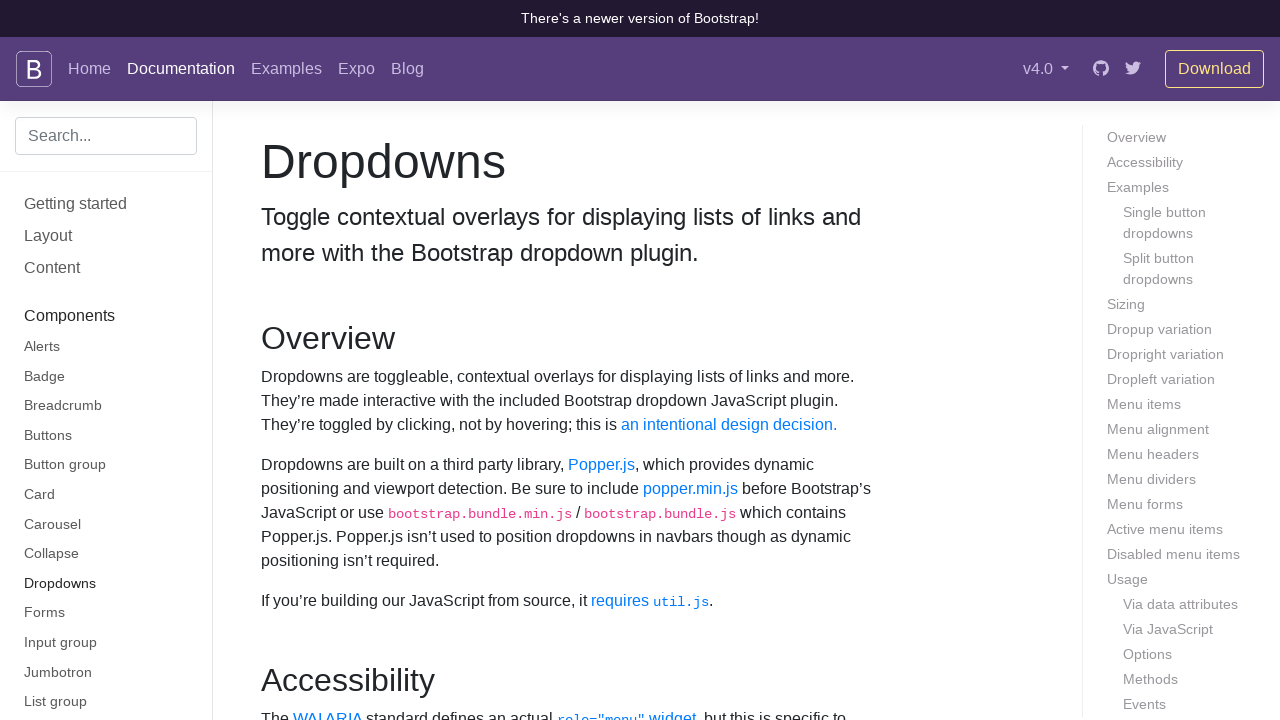

Navigated to Bootstrap dropdowns documentation page
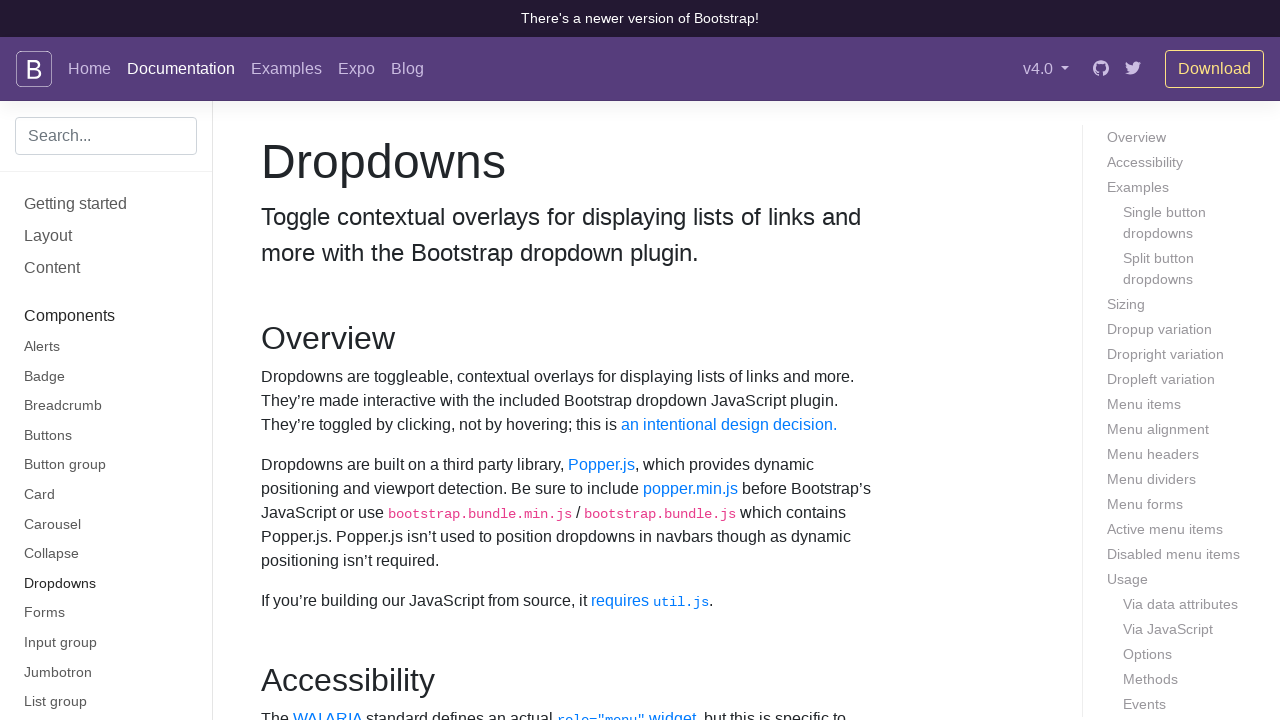

Scrolled down the page by 10000 pixels using JavaScript
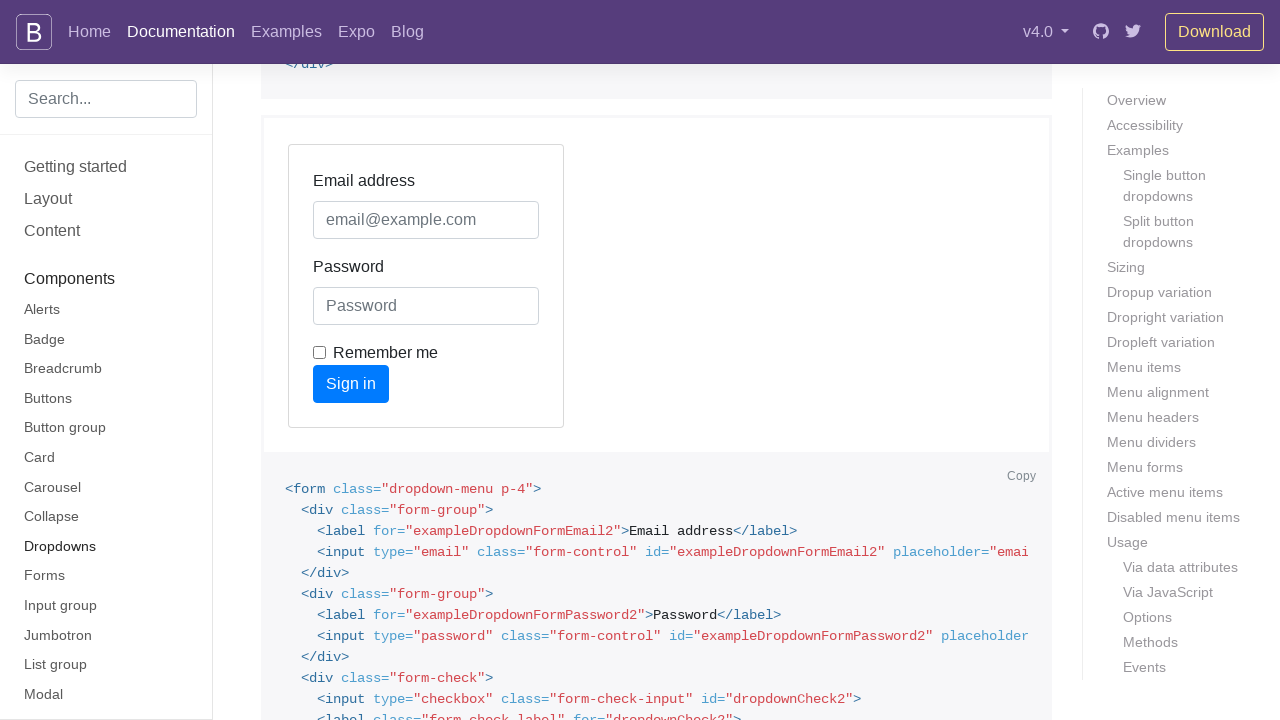

Waited 1 second for scroll to complete
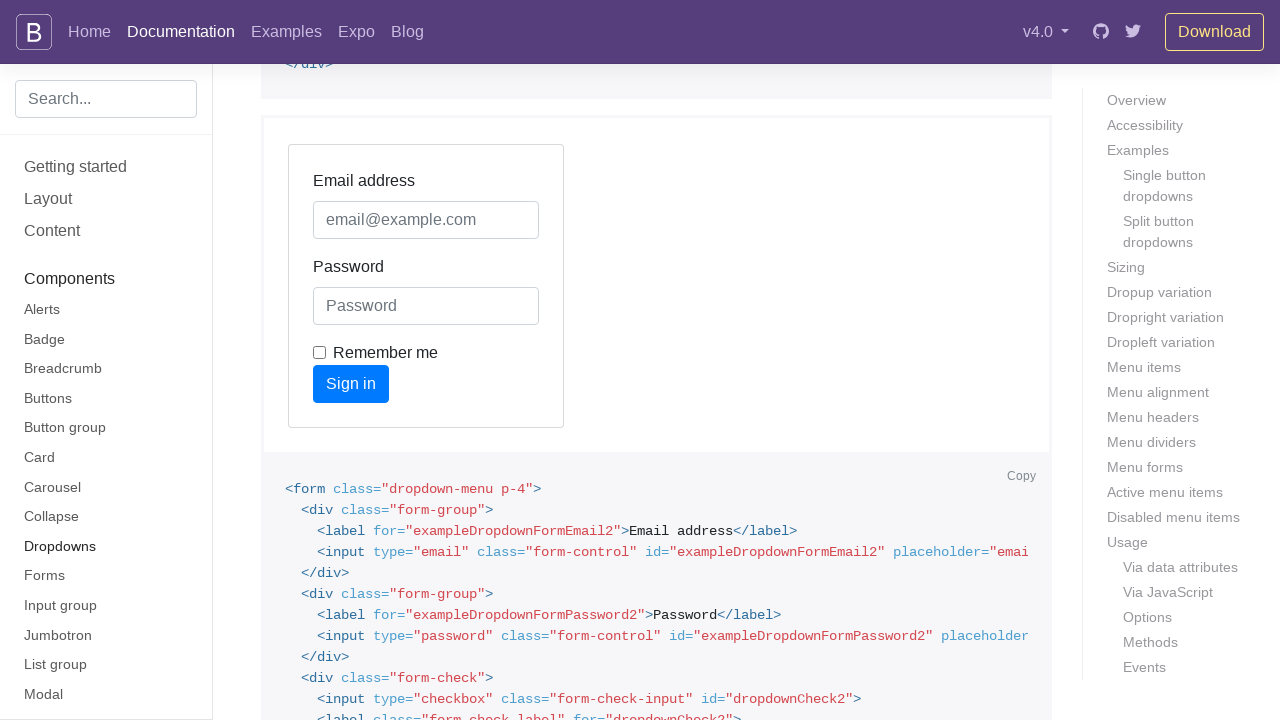

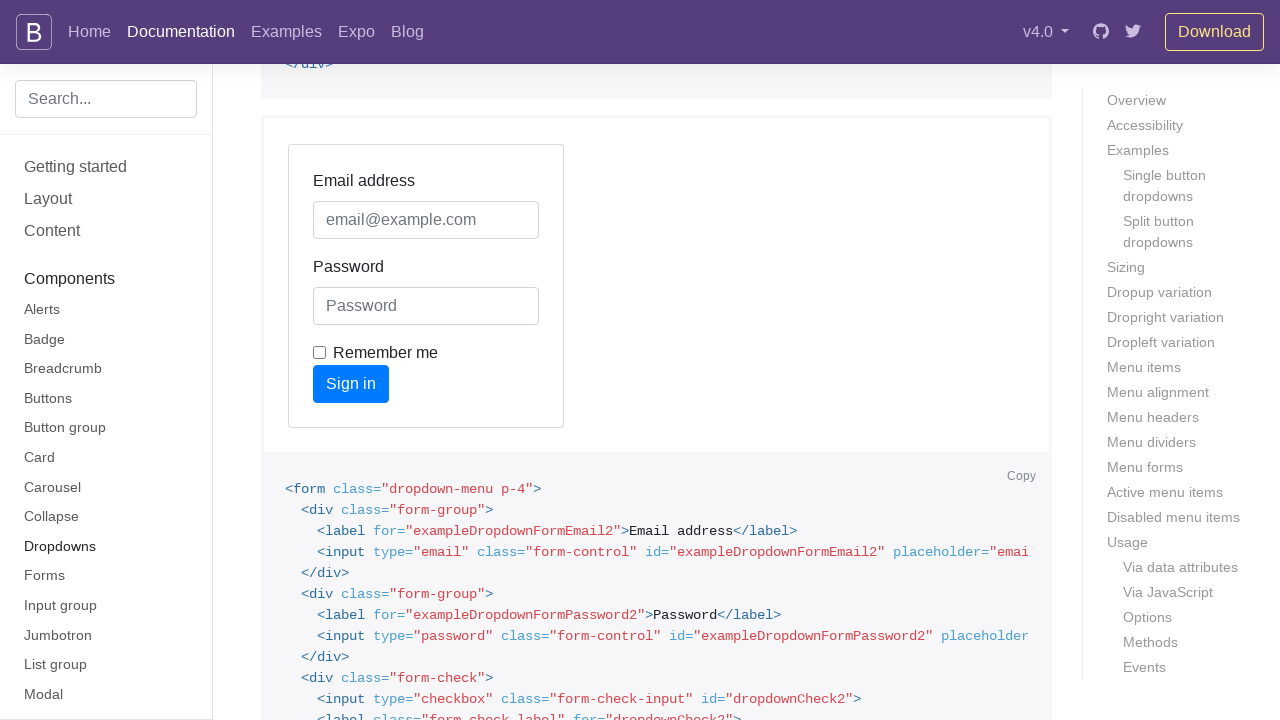